Tests that edits are cancelled when pressing Escape

Starting URL: https://demo.playwright.dev/todomvc

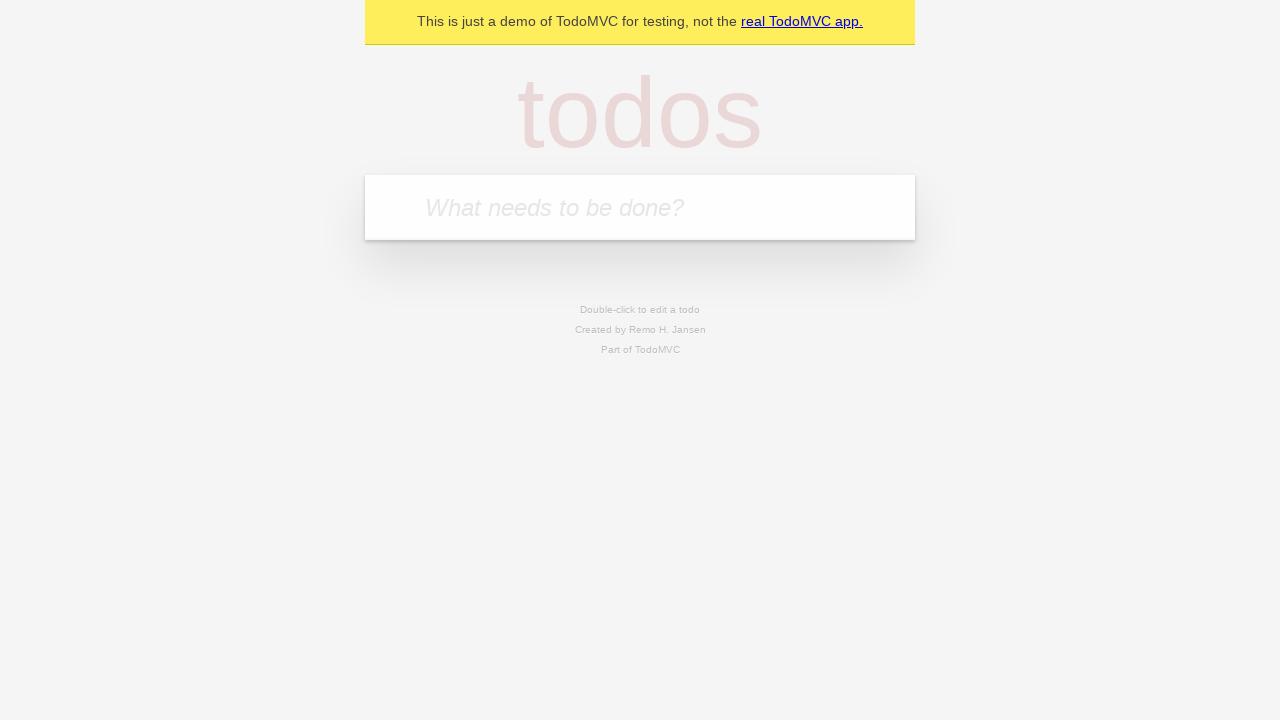

Filled todo input with 'buy some cheese' on internal:attr=[placeholder="What needs to be done?"i]
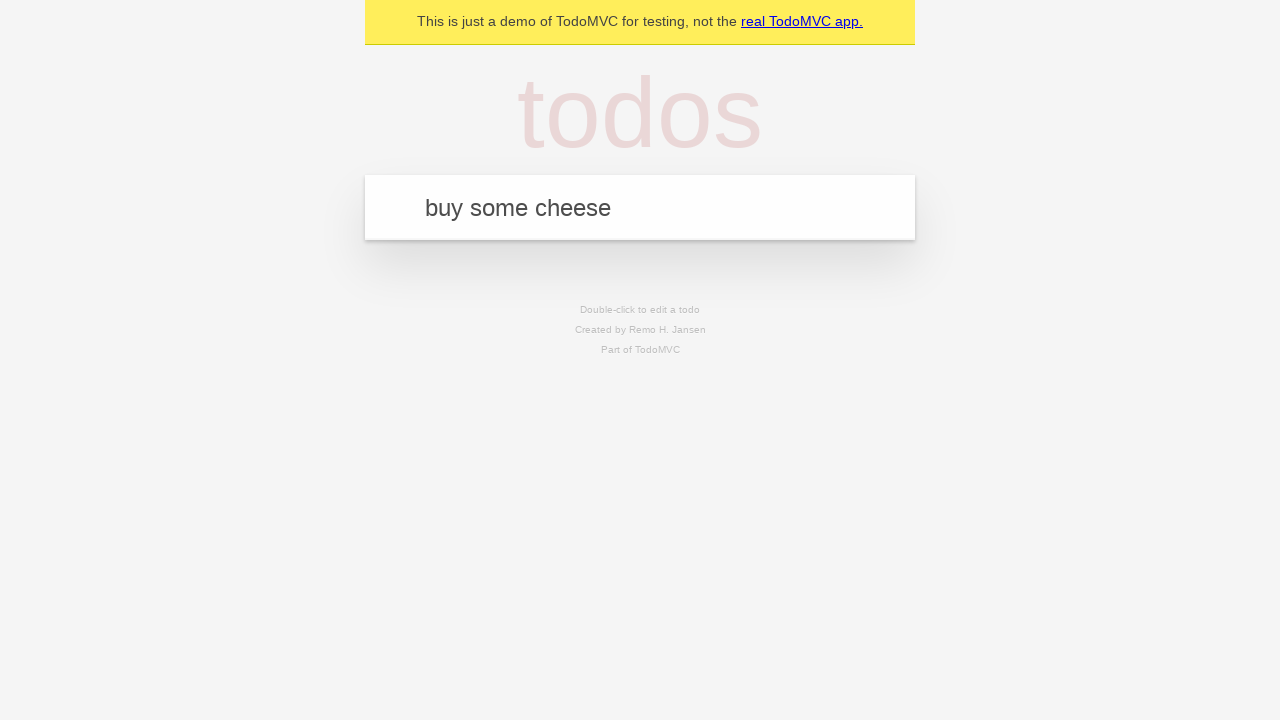

Pressed Enter to create first todo item on internal:attr=[placeholder="What needs to be done?"i]
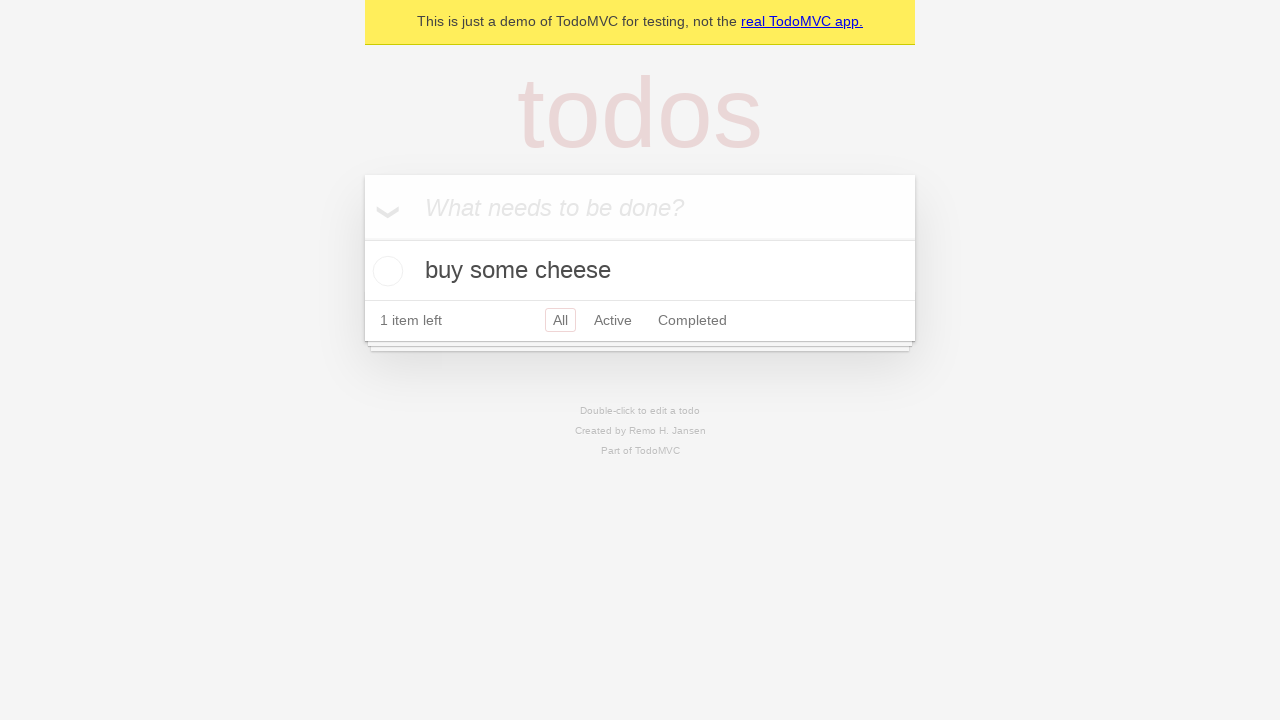

Filled todo input with 'feed the cat' on internal:attr=[placeholder="What needs to be done?"i]
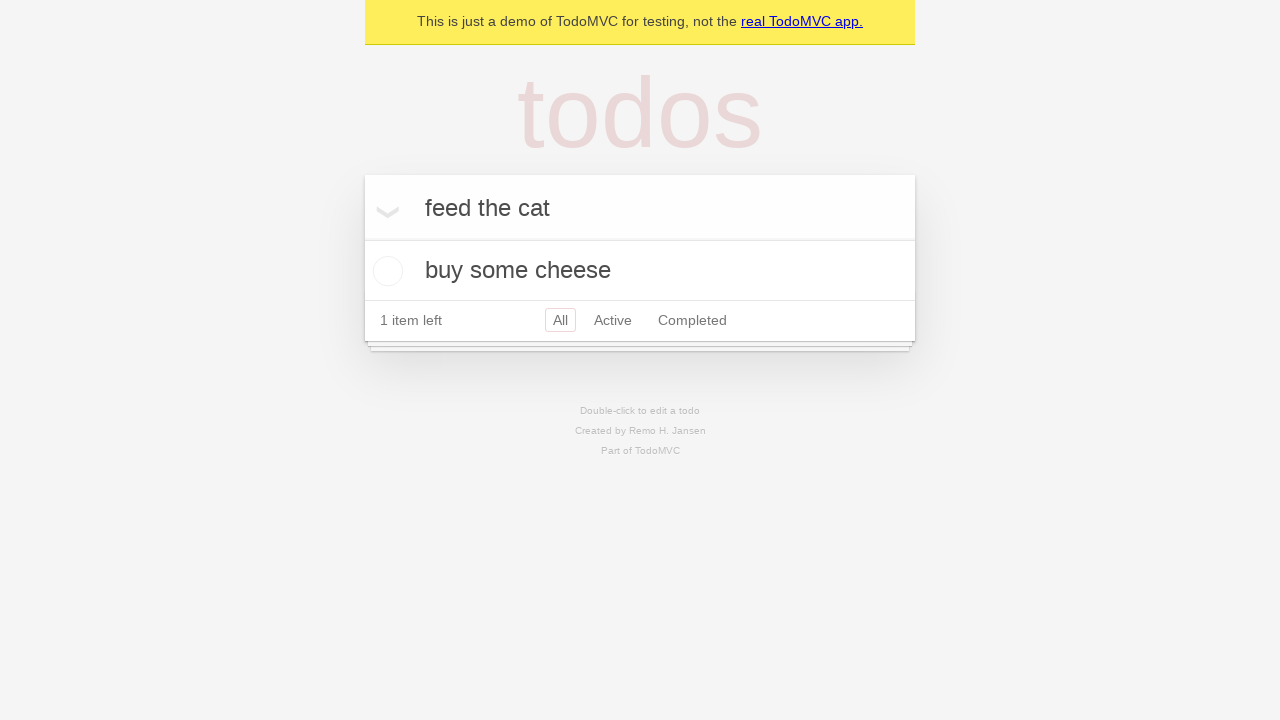

Pressed Enter to create second todo item on internal:attr=[placeholder="What needs to be done?"i]
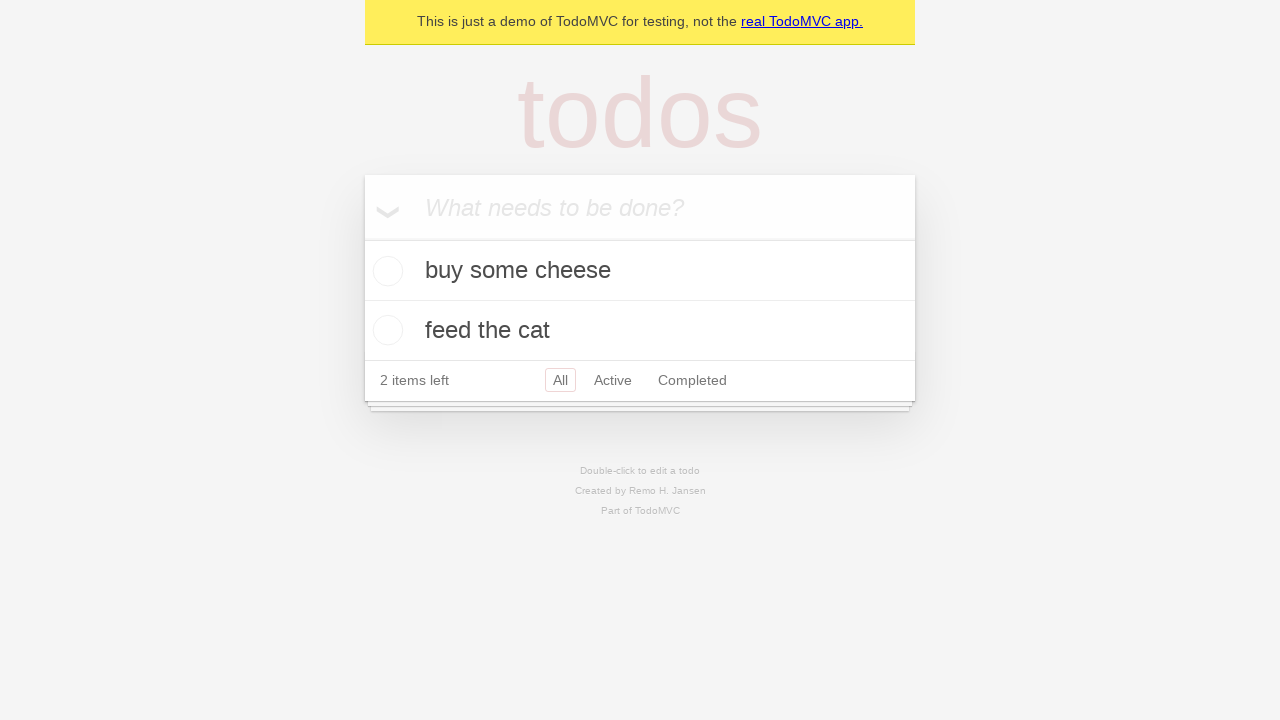

Filled todo input with 'book a doctors appointment' on internal:attr=[placeholder="What needs to be done?"i]
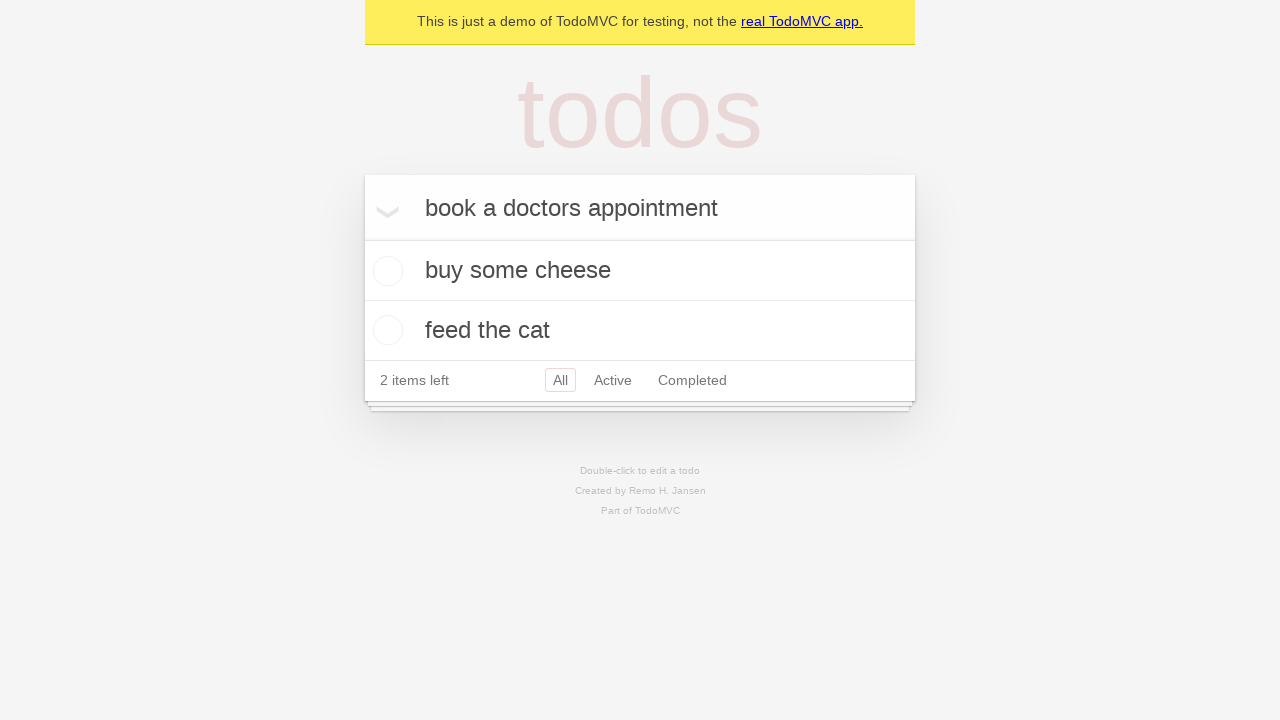

Pressed Enter to create third todo item on internal:attr=[placeholder="What needs to be done?"i]
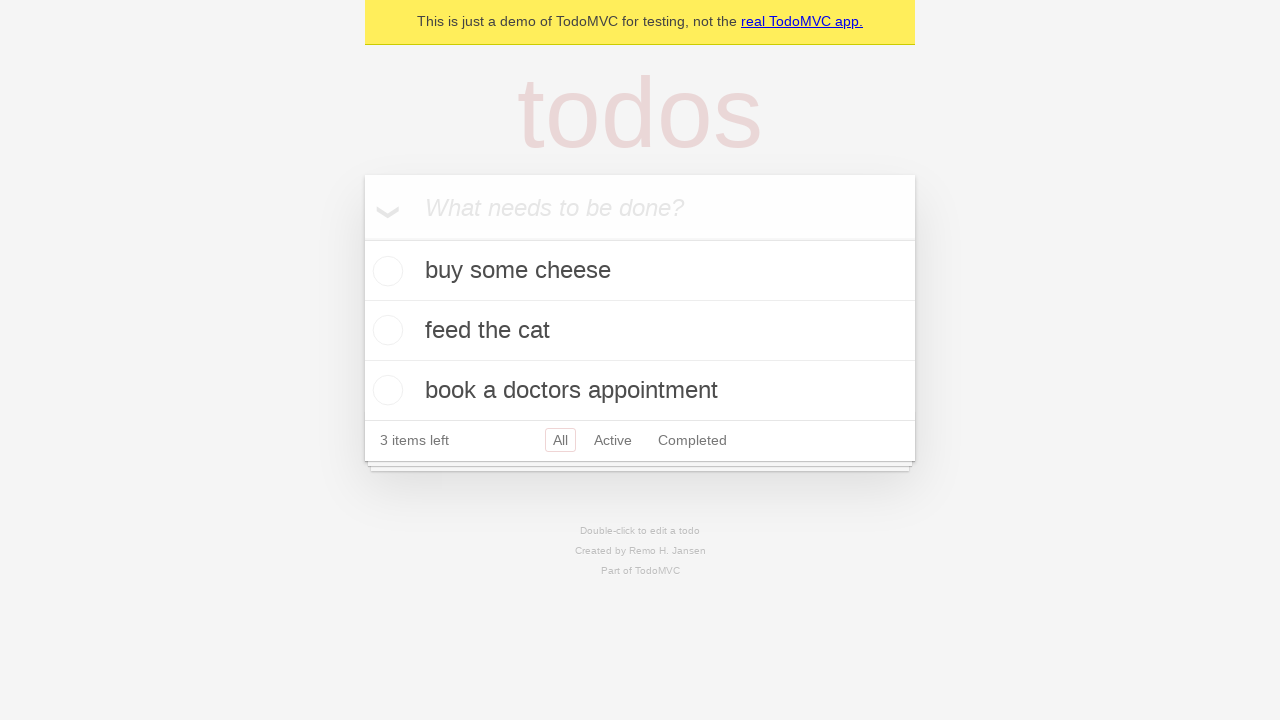

Double-clicked second todo item to enter edit mode at (640, 331) on internal:testid=[data-testid="todo-item"s] >> nth=1
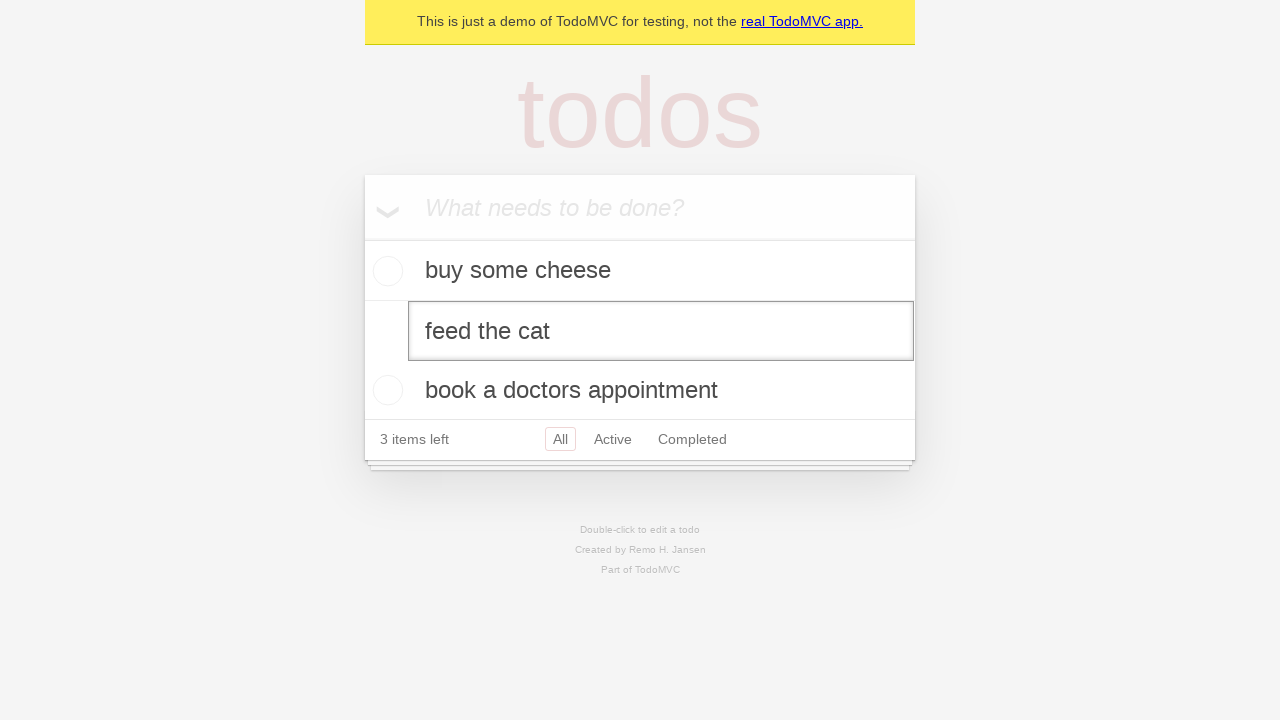

Filled edit textbox with 'buy some sausages' on internal:testid=[data-testid="todo-item"s] >> nth=1 >> internal:role=textbox[nam
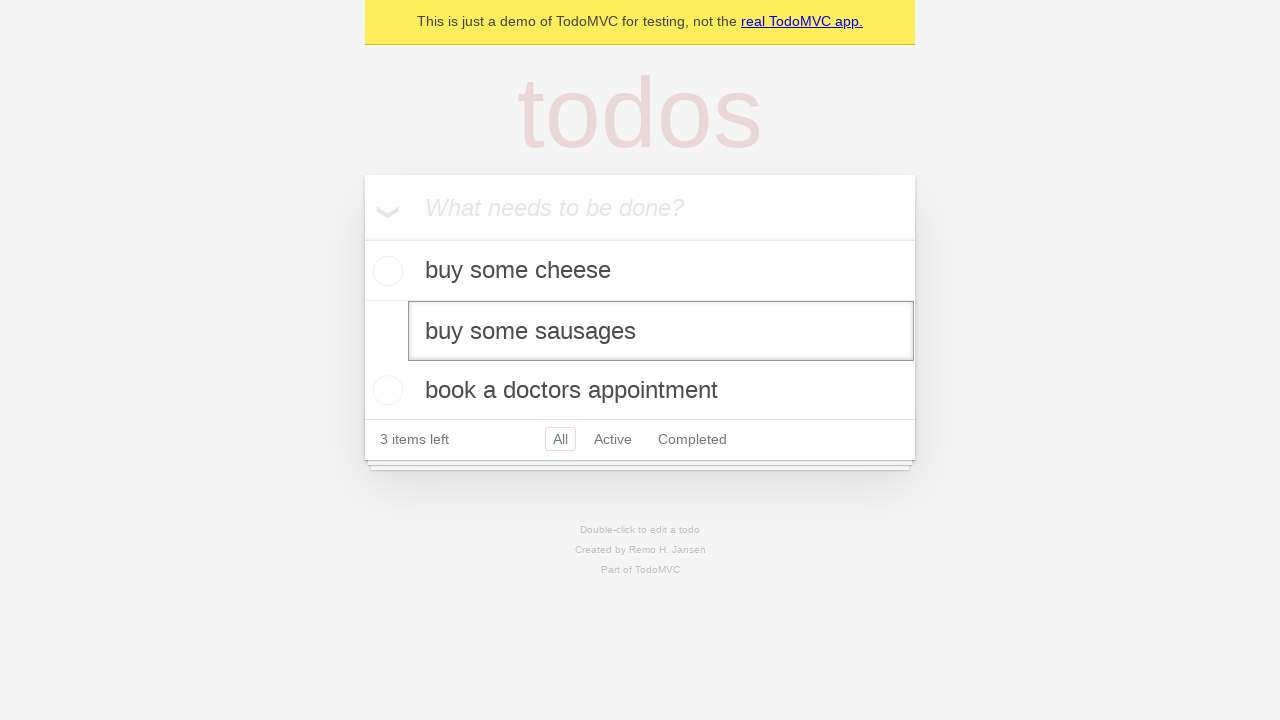

Pressed Escape to cancel edit and revert changes on internal:testid=[data-testid="todo-item"s] >> nth=1 >> internal:role=textbox[nam
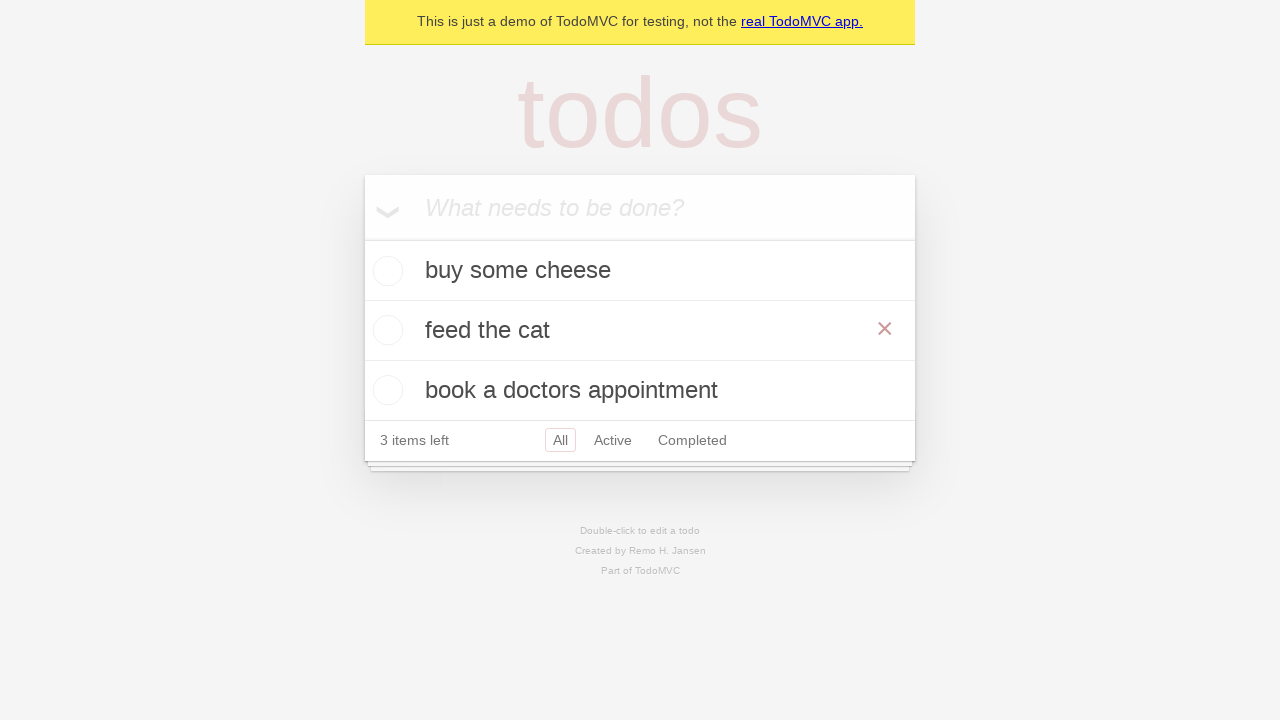

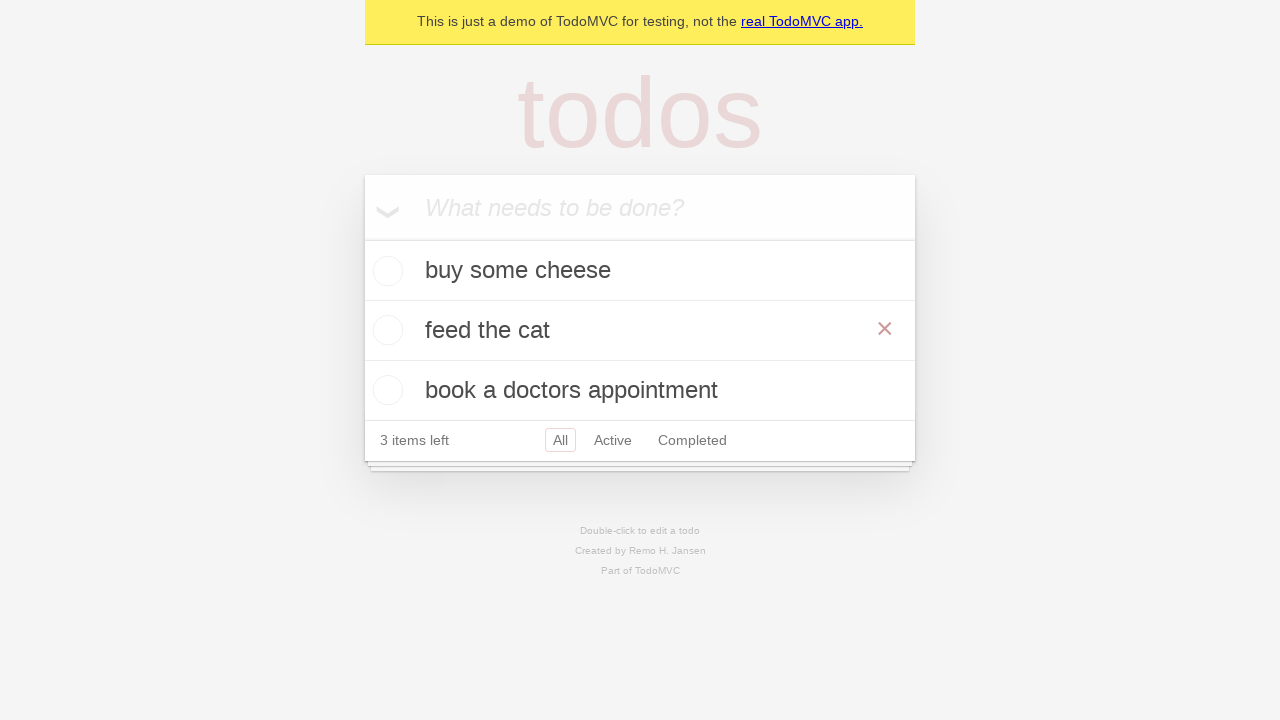